Tests table functionality on a practice automation site by verifying the table structure (number of rows and columns), then navigates through all pagination links to verify the table loads correctly on each page.

Starting URL: https://testautomationpractice.blogspot.com

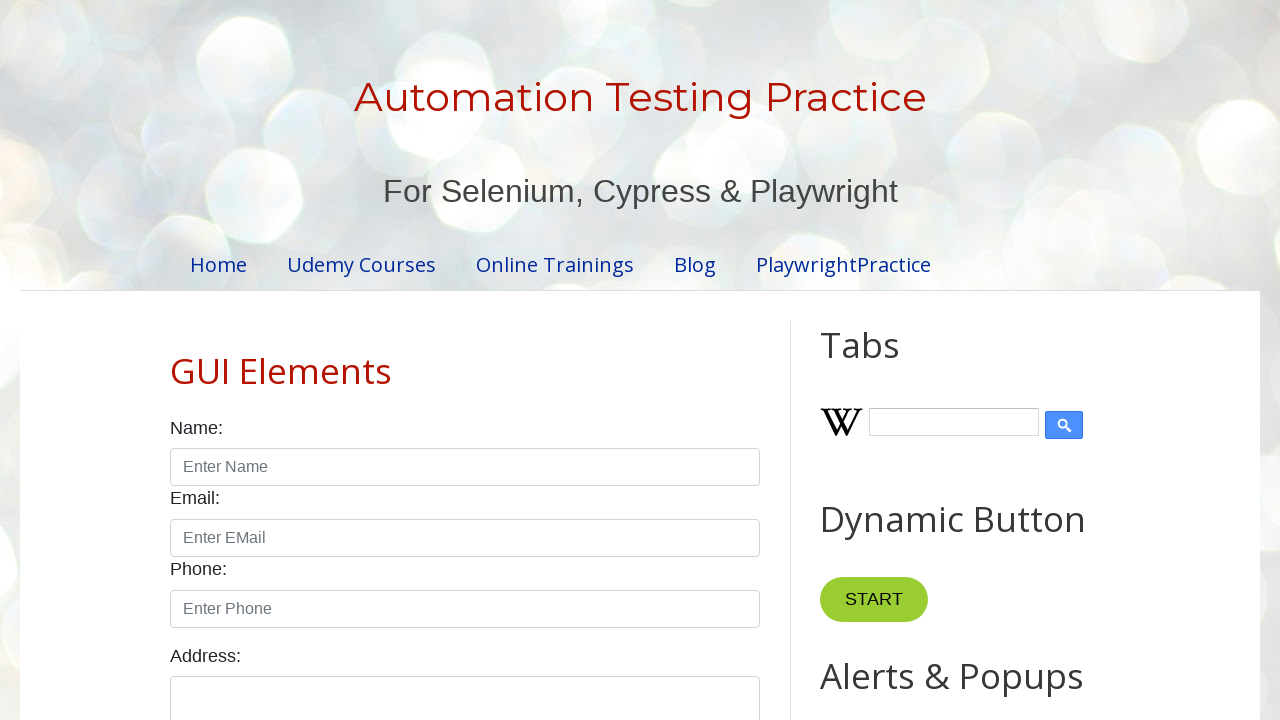

Waited 5 seconds for page to load
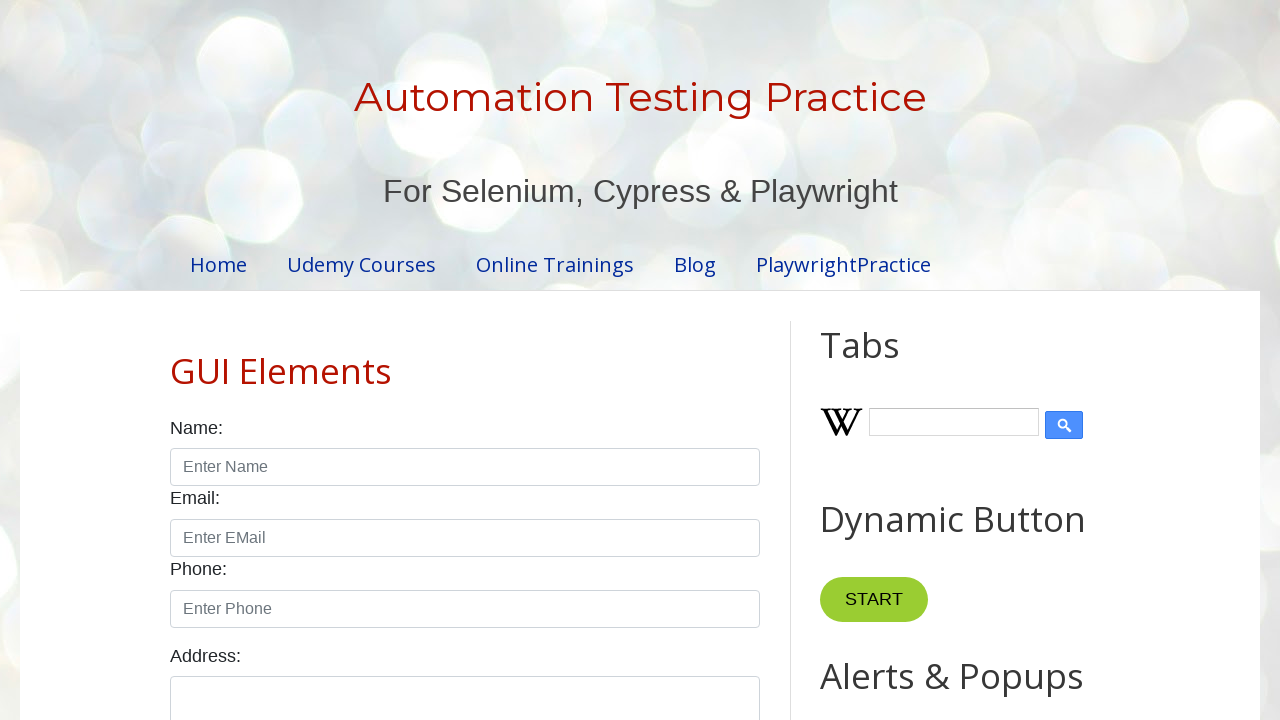

Located product table with ID 'productTable'
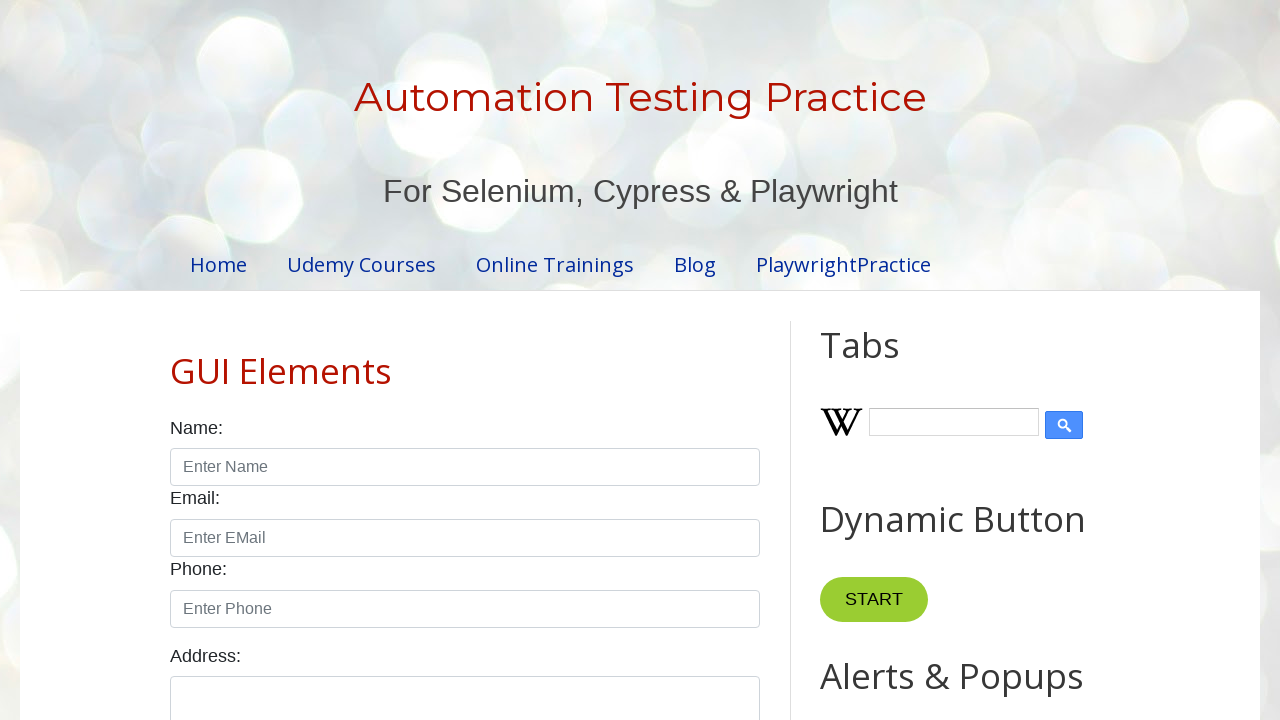

Counted table columns: 4
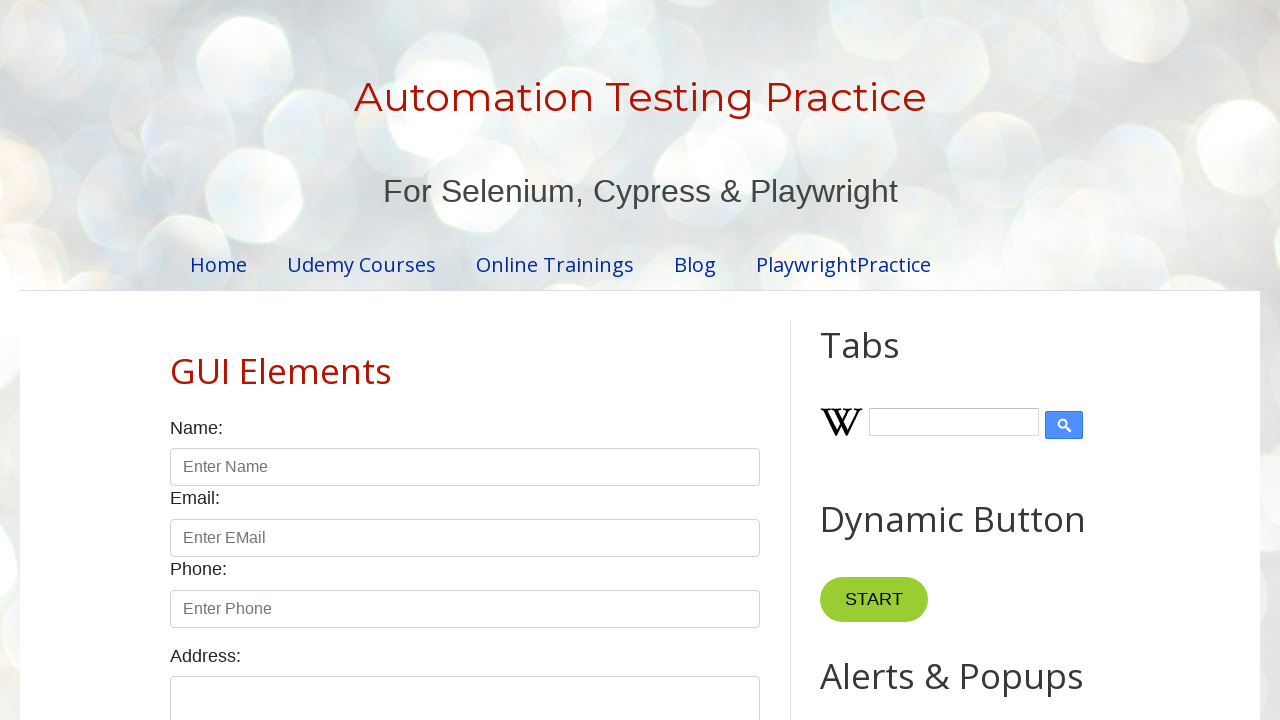

Verified table has exactly 4 columns
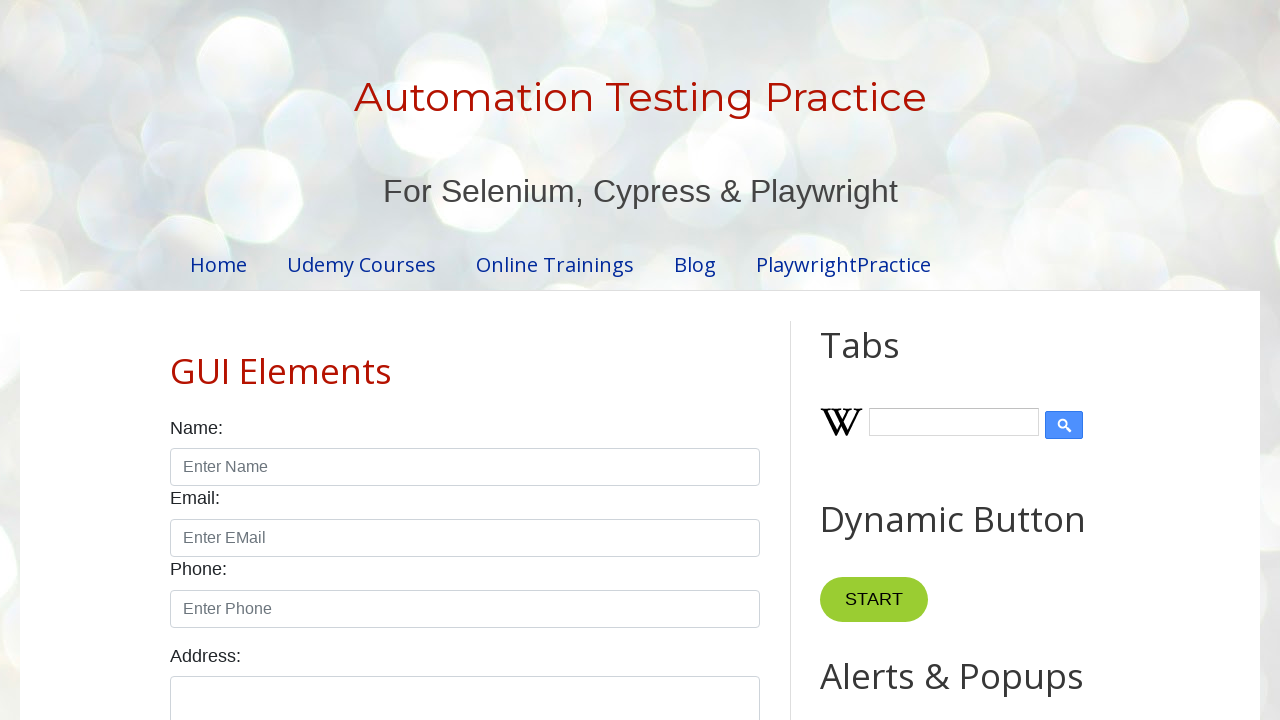

Counted table rows: 5
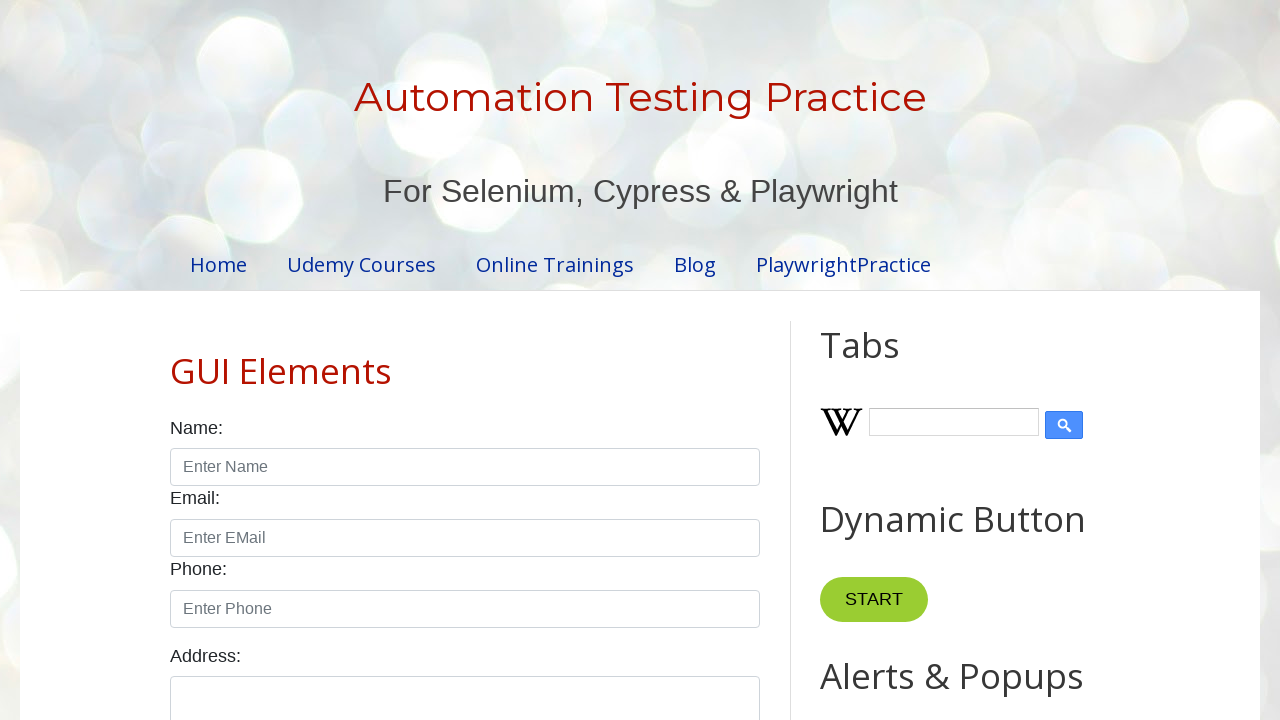

Verified table has exactly 5 rows
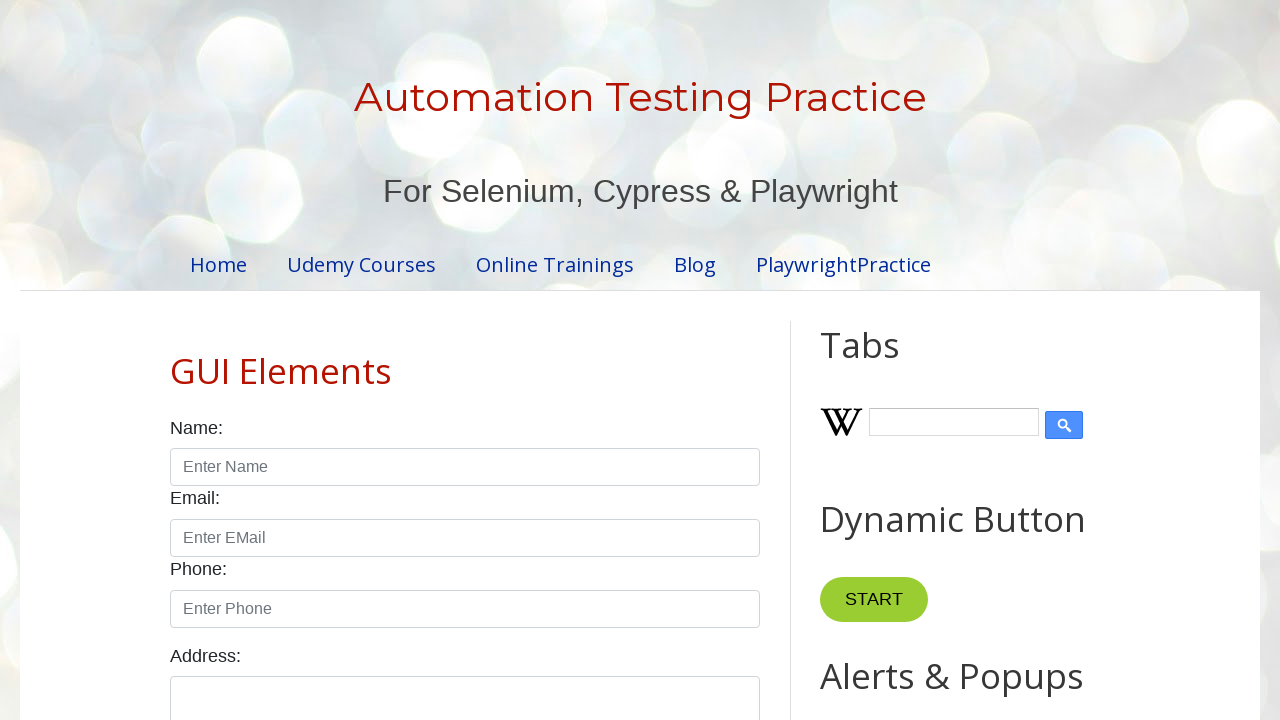

Located 4 pagination links
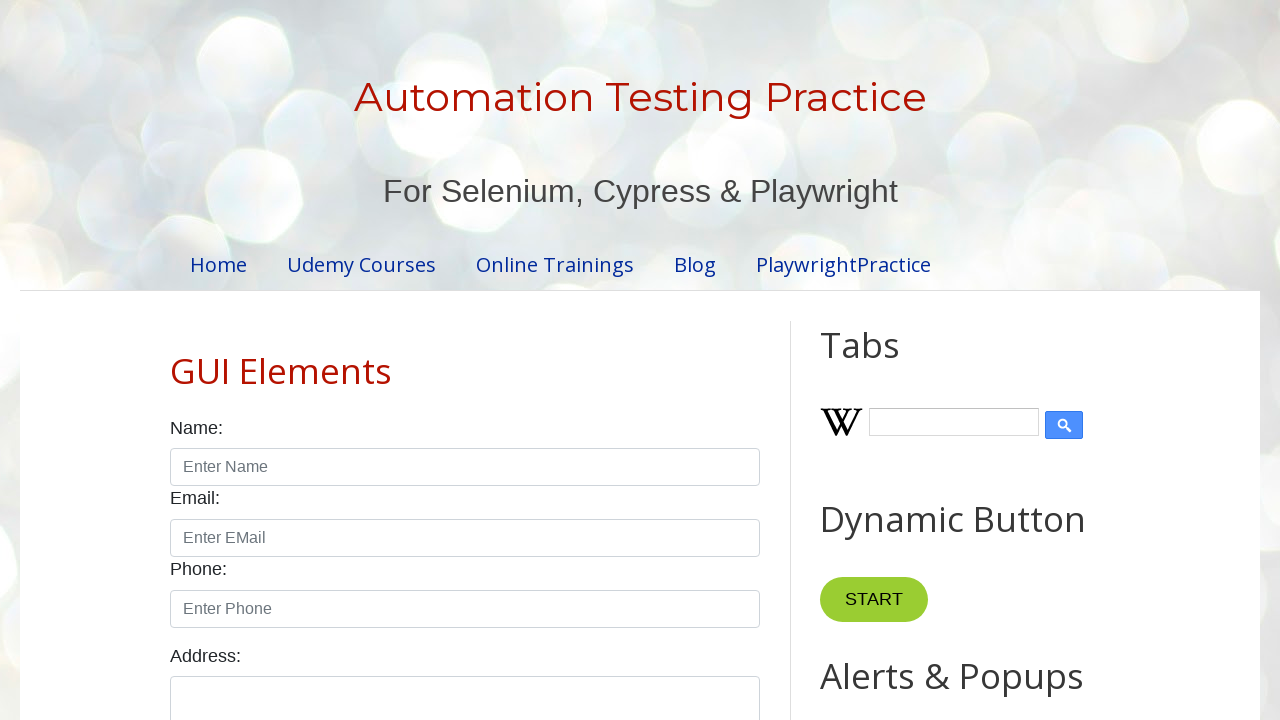

Verified table is visible on pagination page 1
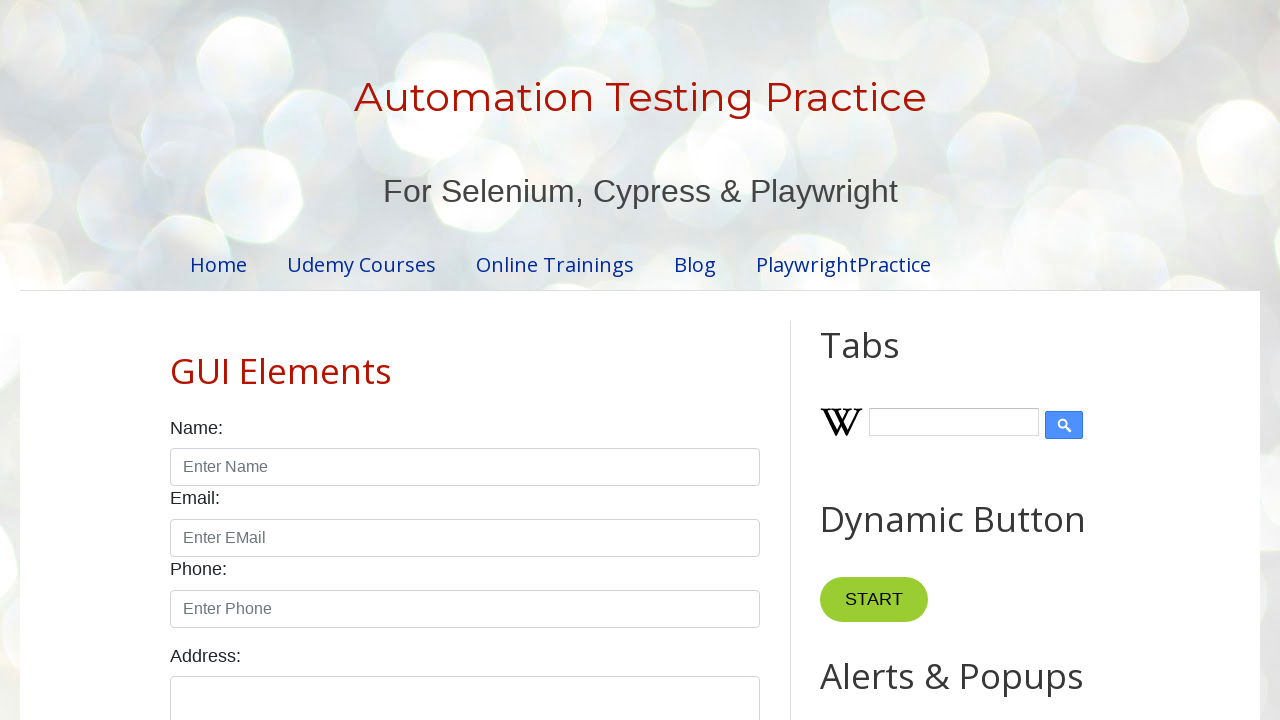

Clicked pagination link 1 at (456, 361) on .pagination li a >> nth=1
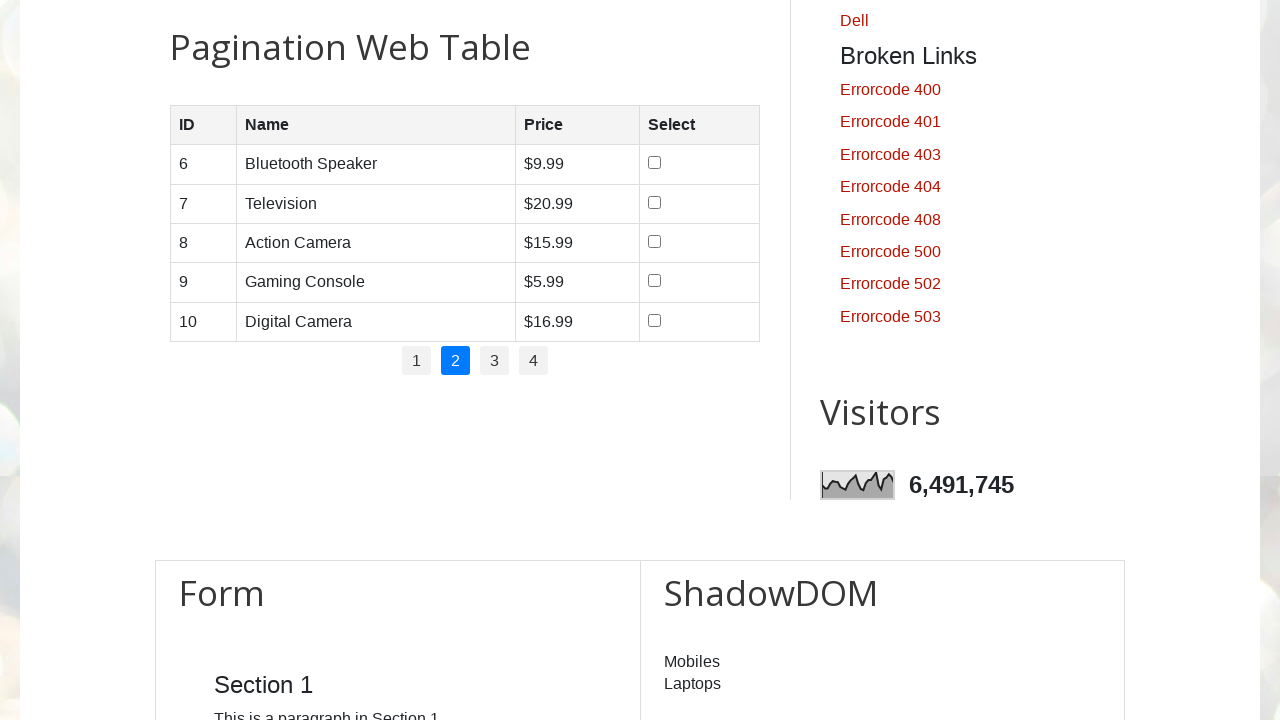

Waited 3 seconds for table to load on new page
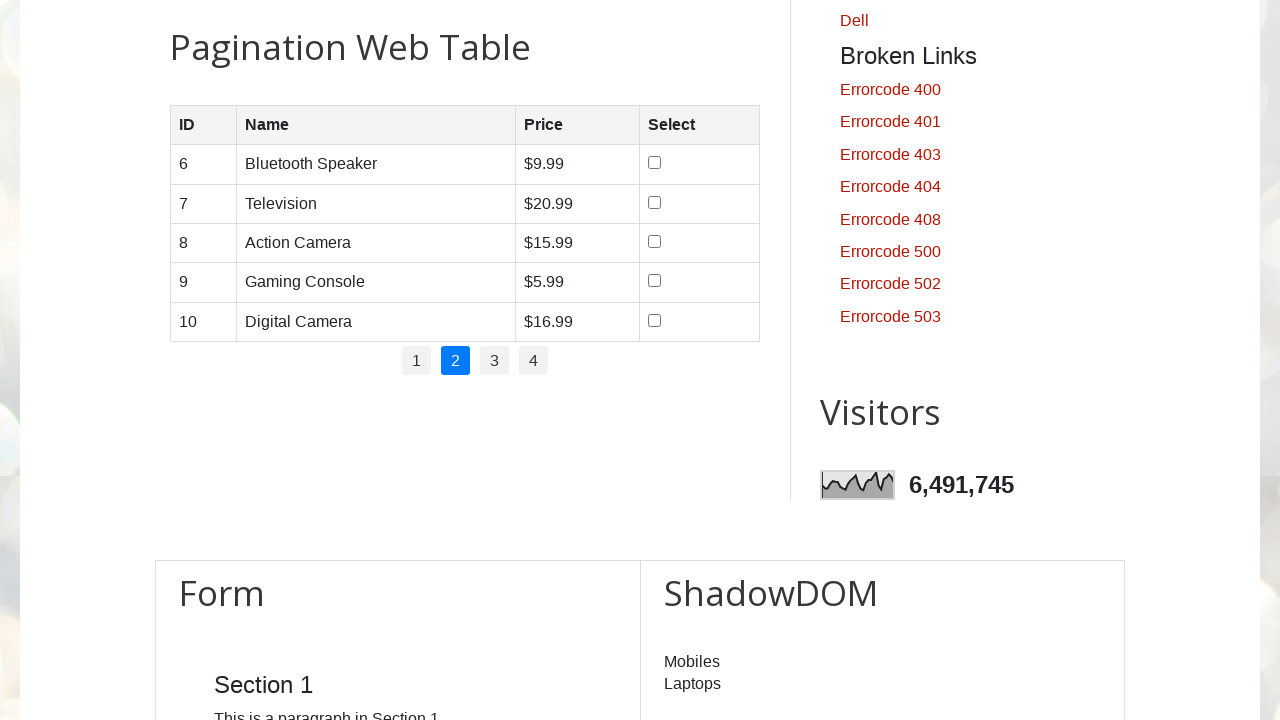

Verified table is visible on pagination page 2
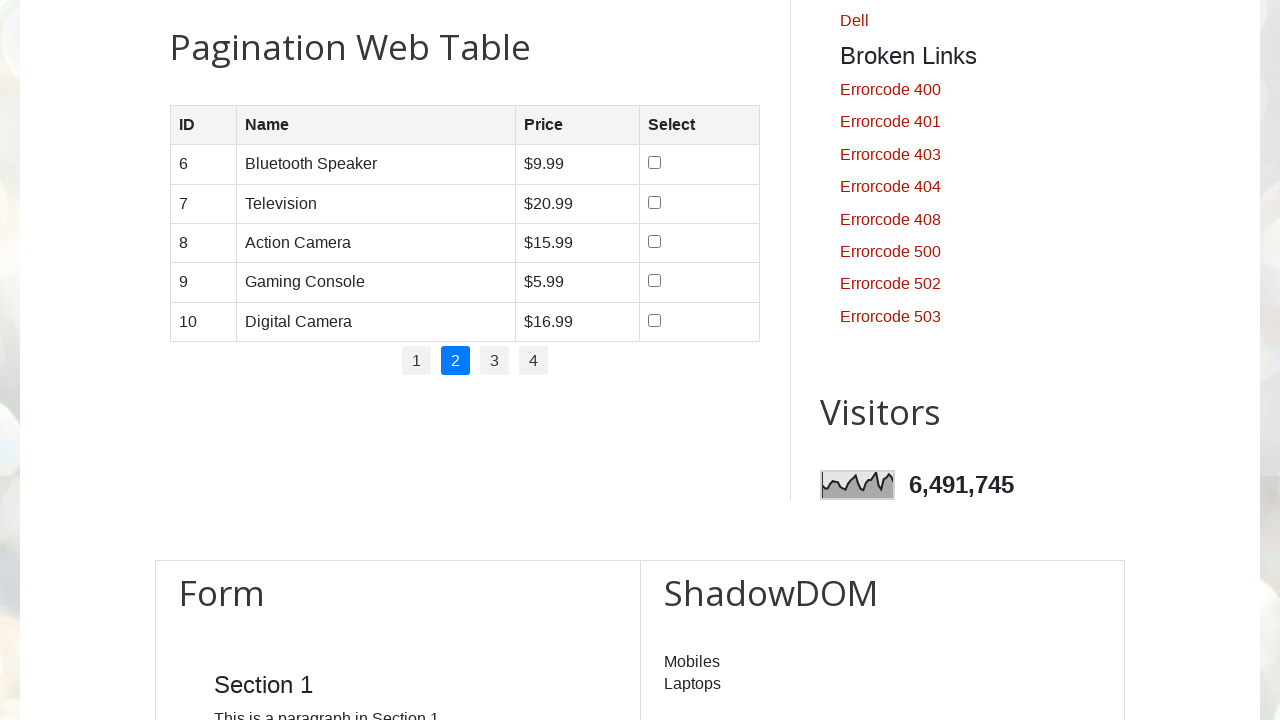

Clicked pagination link 2 at (494, 361) on .pagination li a >> nth=2
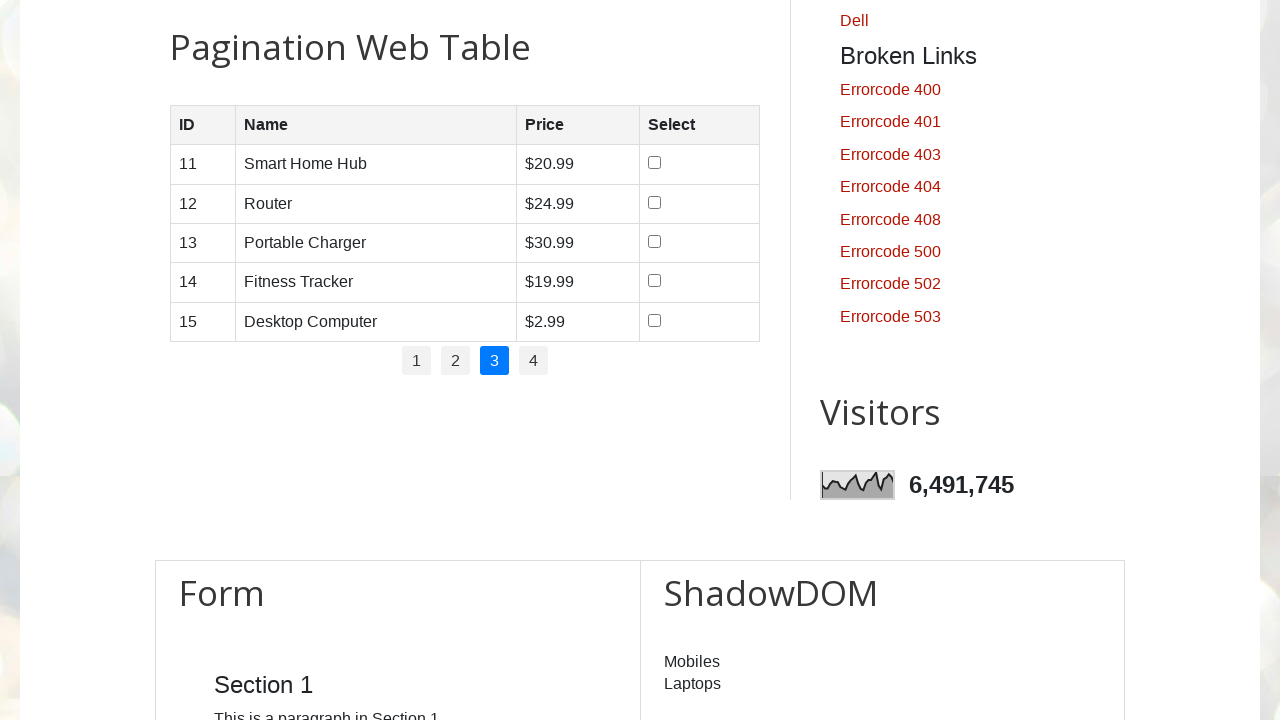

Waited 3 seconds for table to load on new page
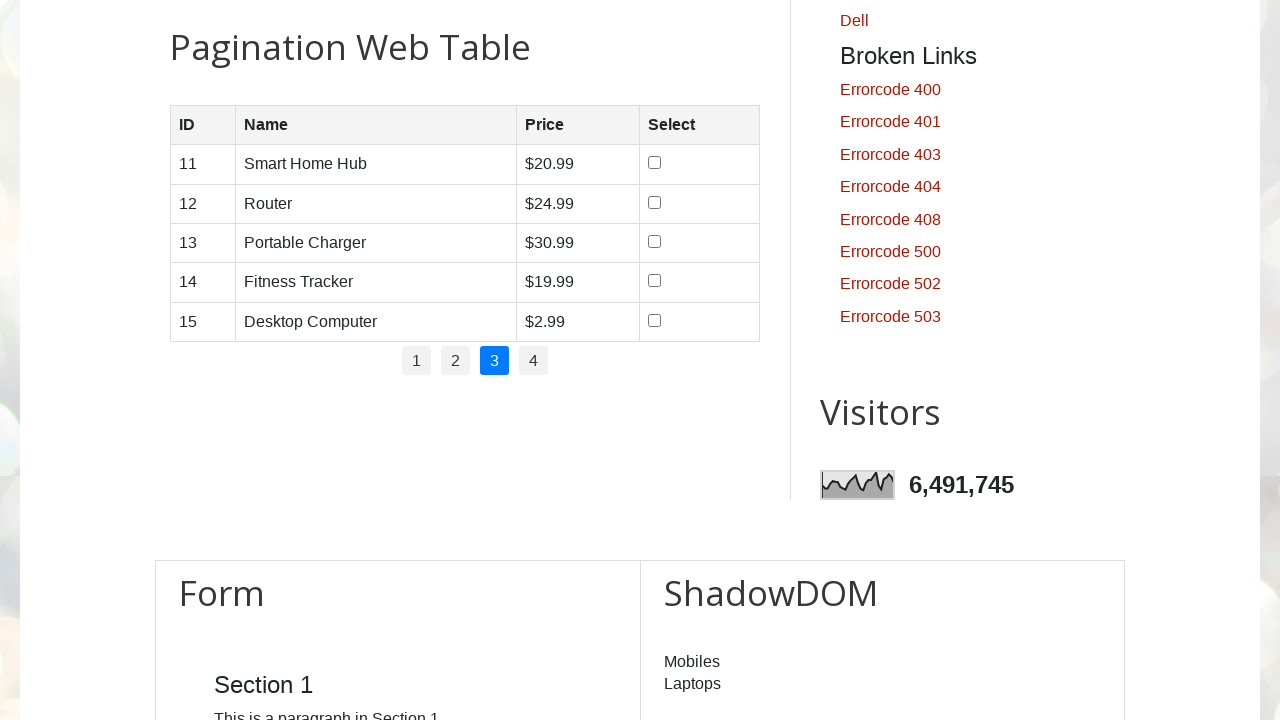

Verified table is visible on pagination page 3
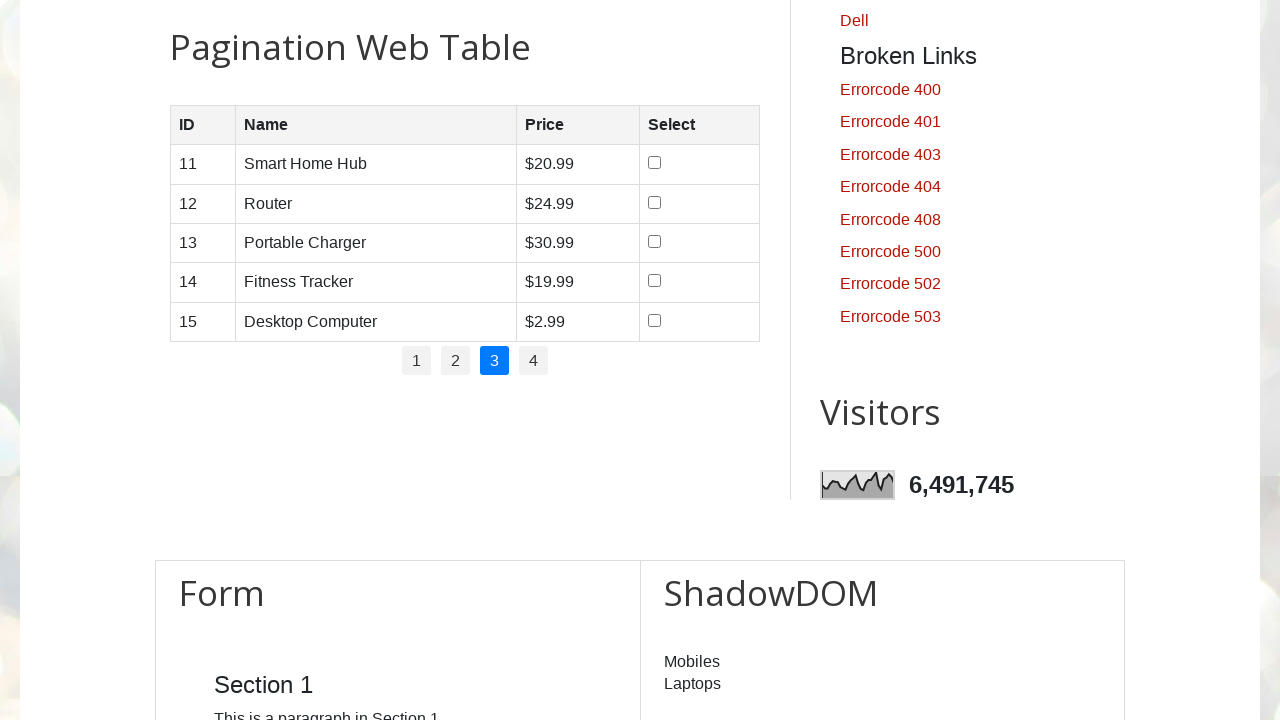

Clicked pagination link 3 at (534, 361) on .pagination li a >> nth=3
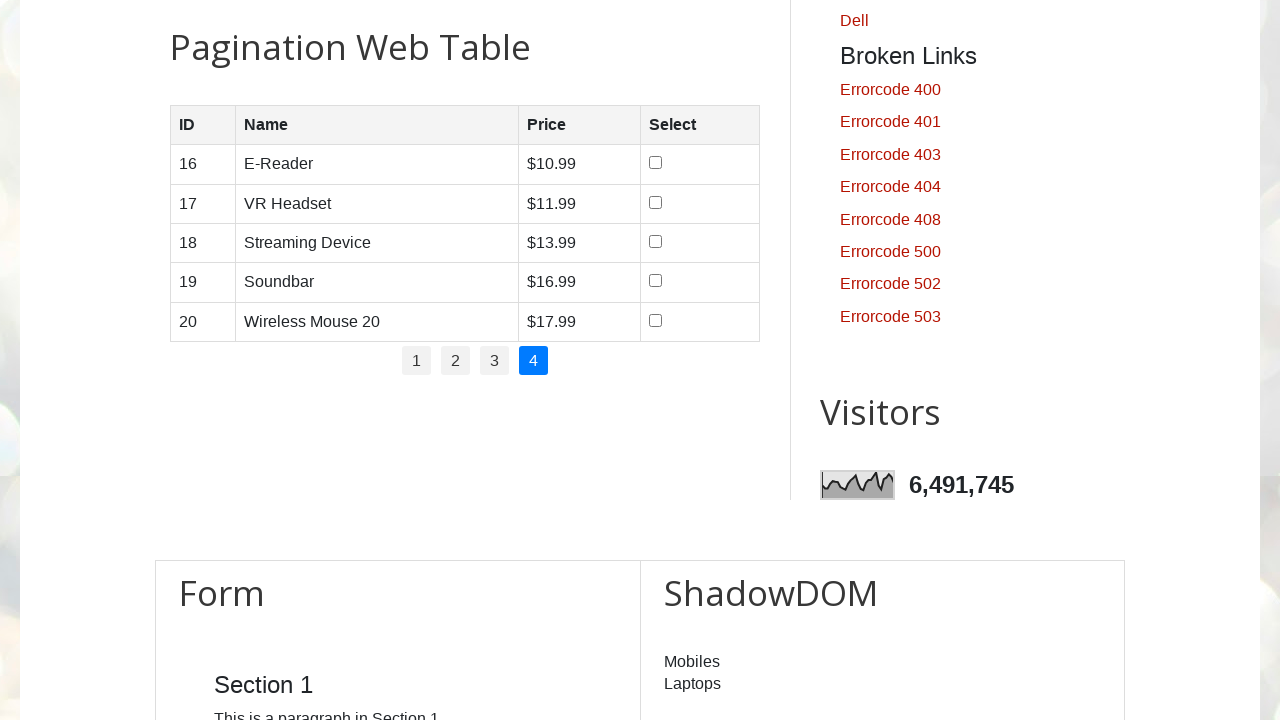

Waited 3 seconds for table to load on new page
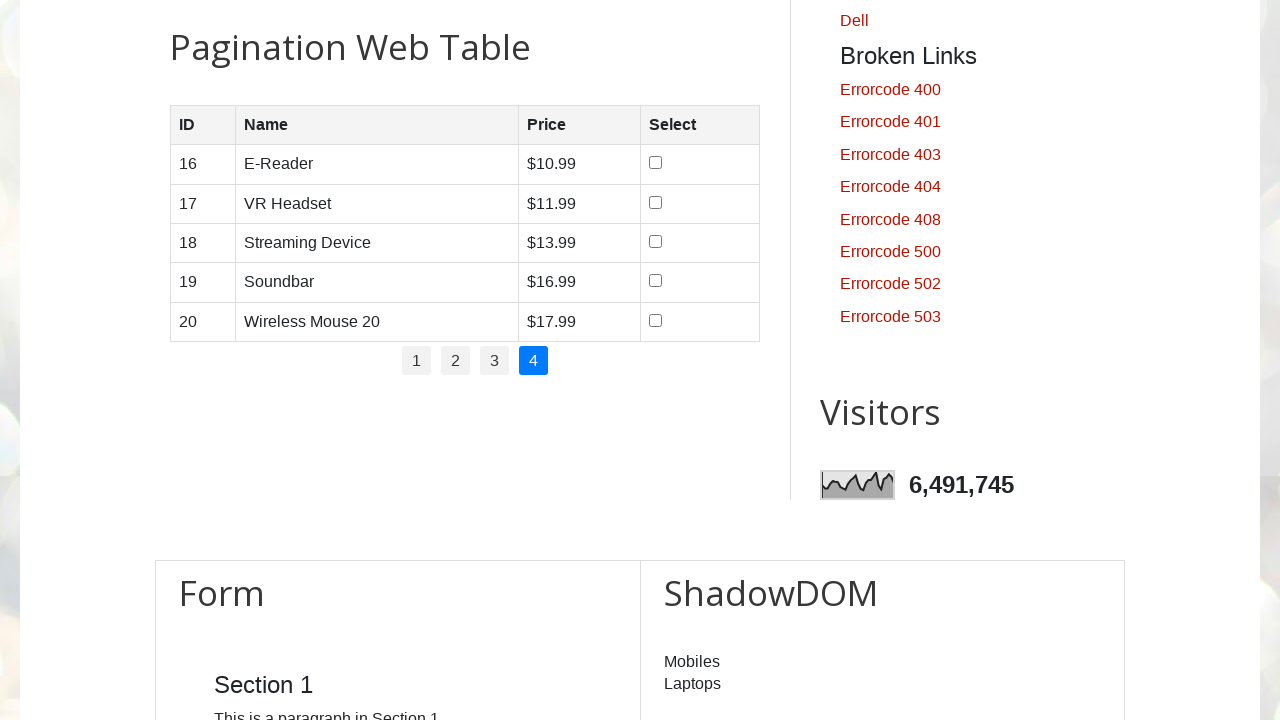

Verified table is visible on pagination page 4
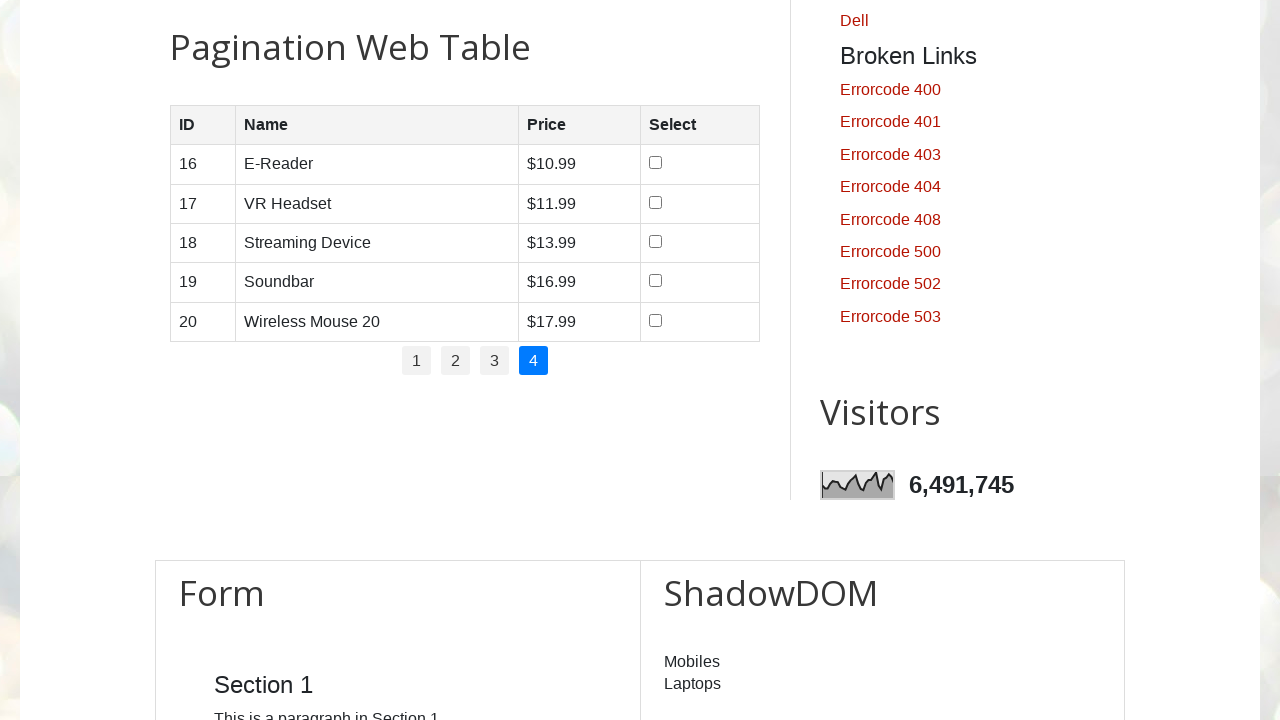

Waited 5 seconds at end of test to observe results
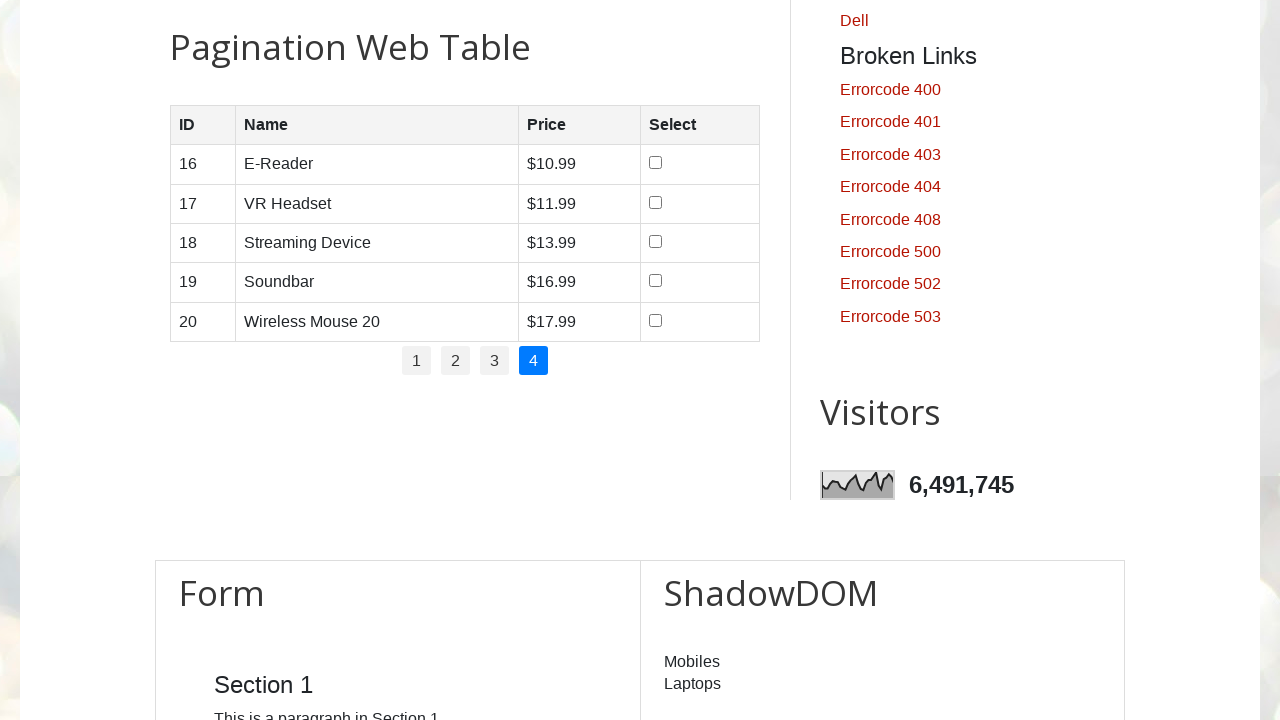

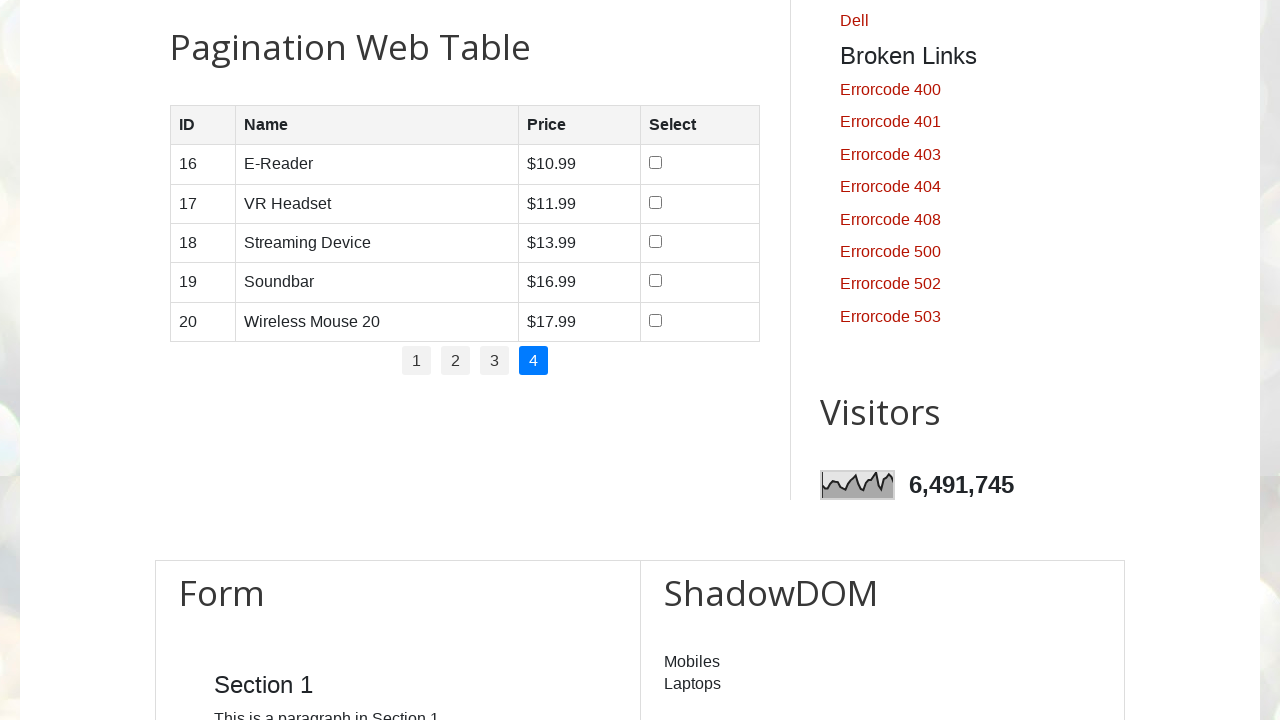